Tests mouse interaction actions by performing click-and-hold and right-click operations on a circle element

Starting URL: https://demoapps.qspiders.com/ui/clickHold?sublist=0

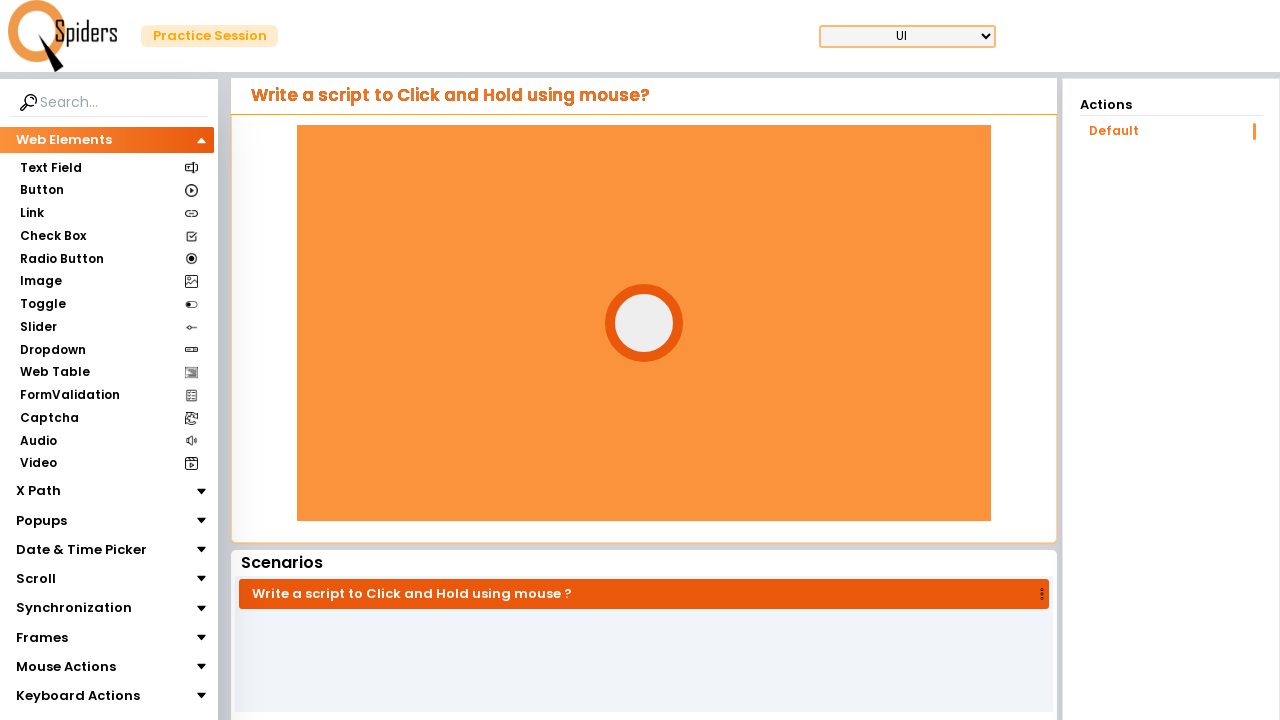

Located circle element with ID 'circle'
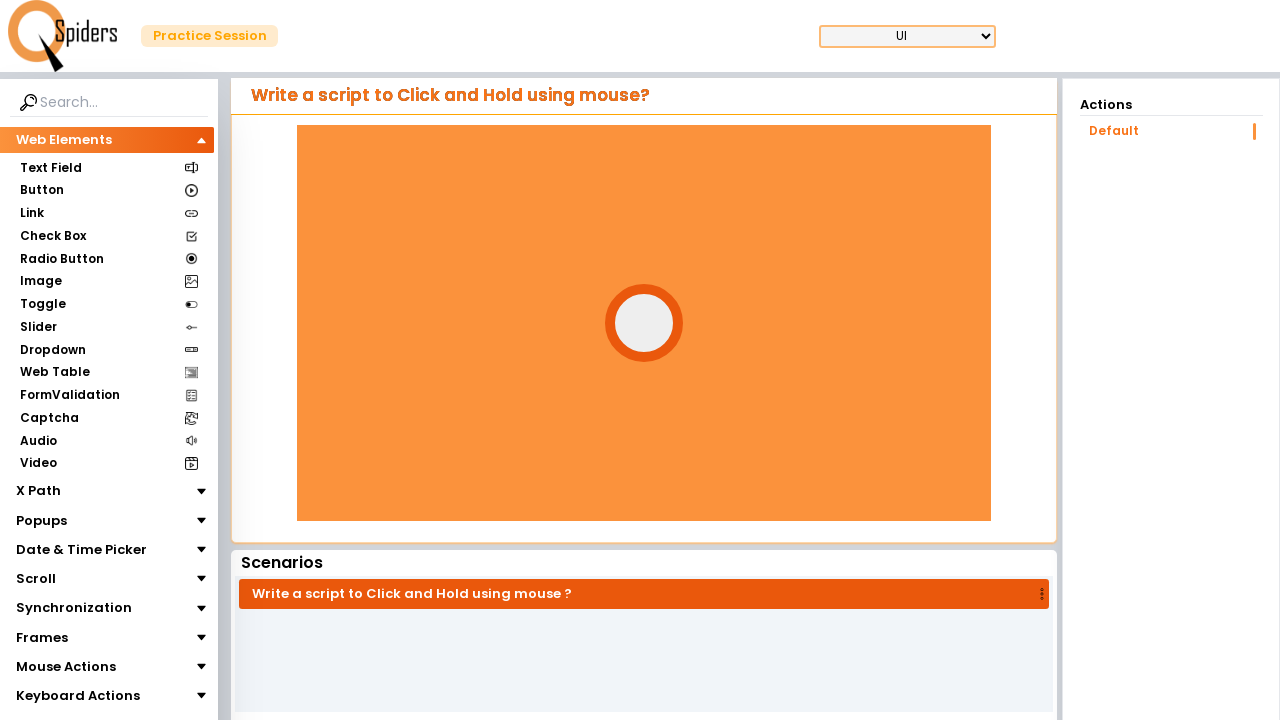

Hovered over the circle element at (644, 323) on #circle
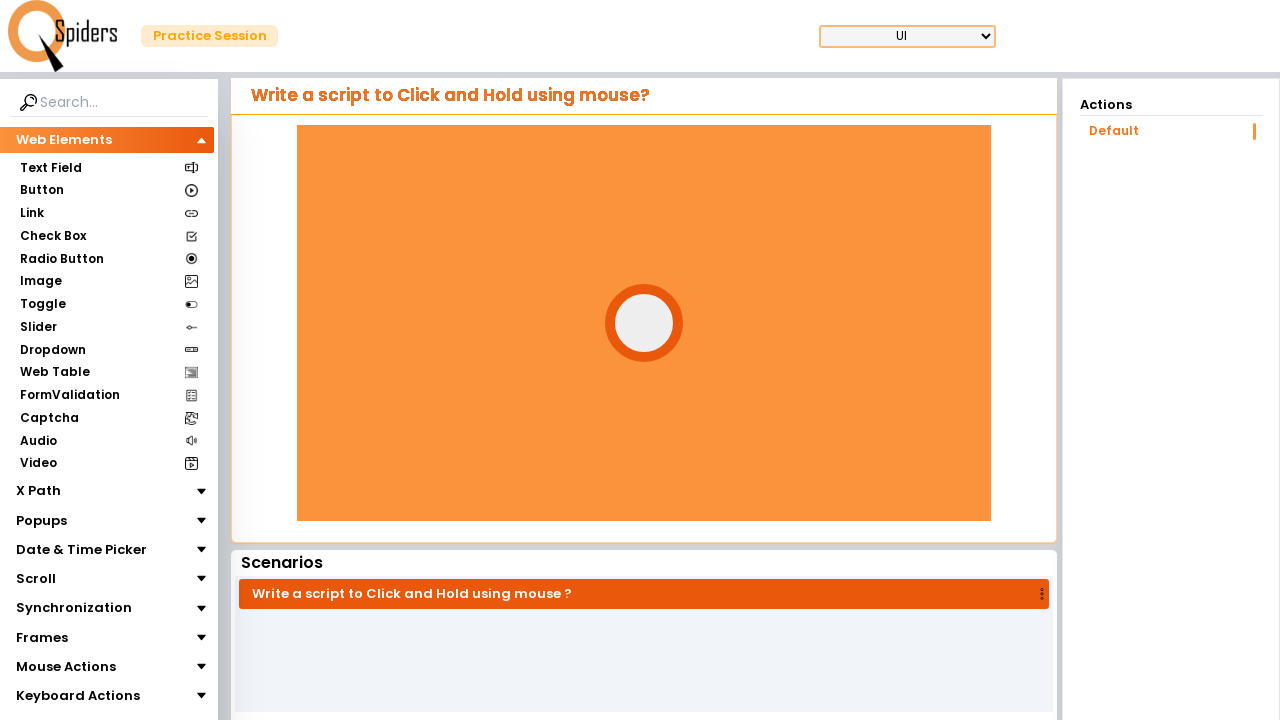

Pressed mouse button down (started click-and-hold) at (644, 323)
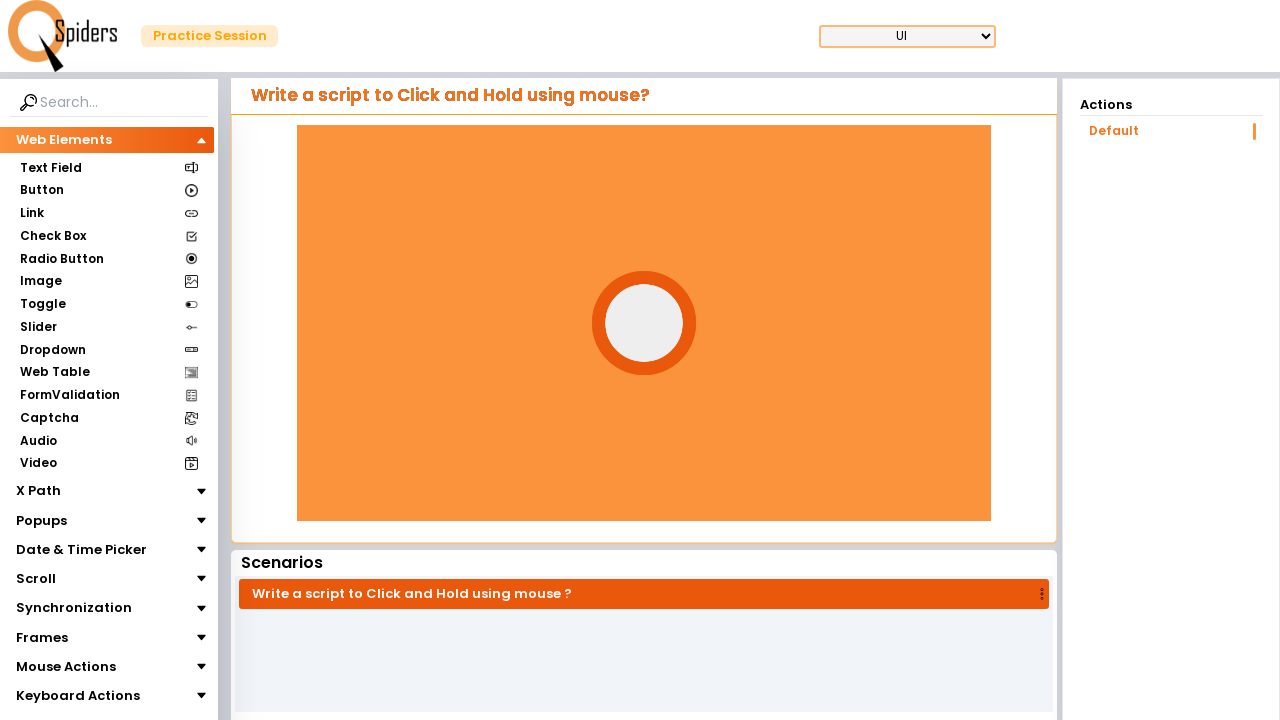

Waited 2 seconds while holding mouse button down
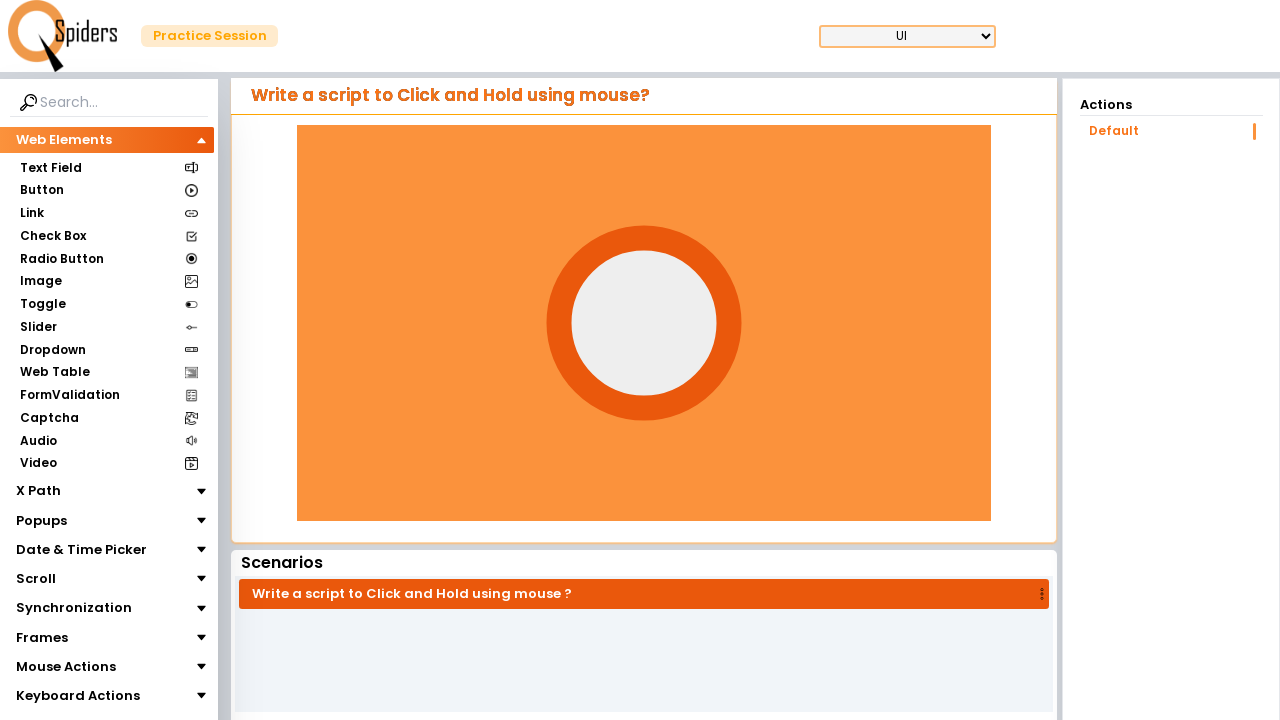

Released mouse button (ended click-and-hold action) at (644, 323)
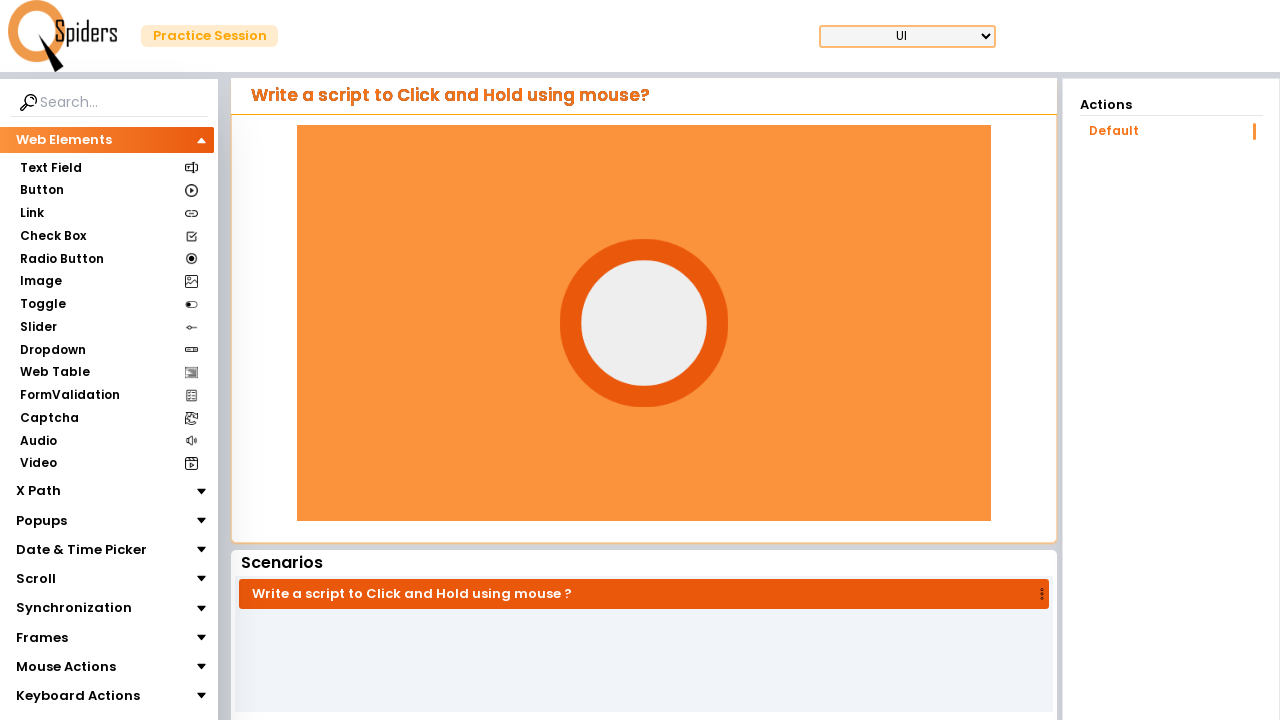

Right-clicked on the circle element at (644, 323) on #circle
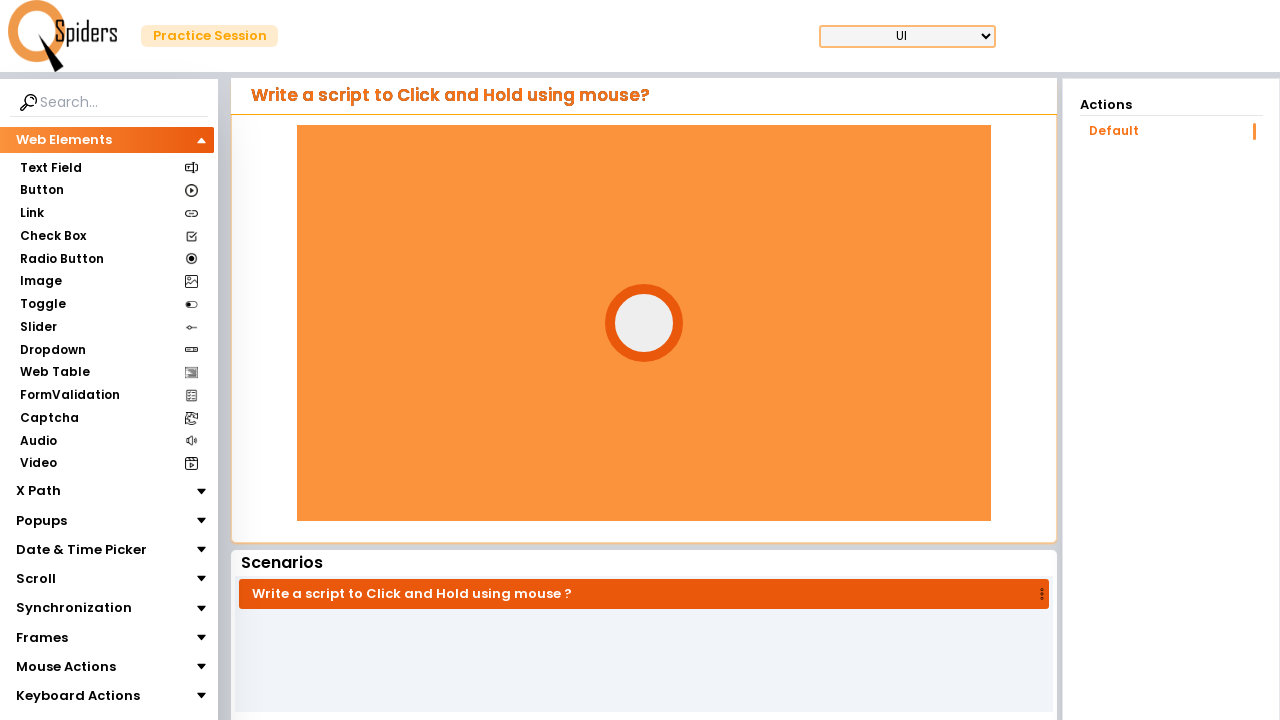

Waited 2 seconds after right-click action
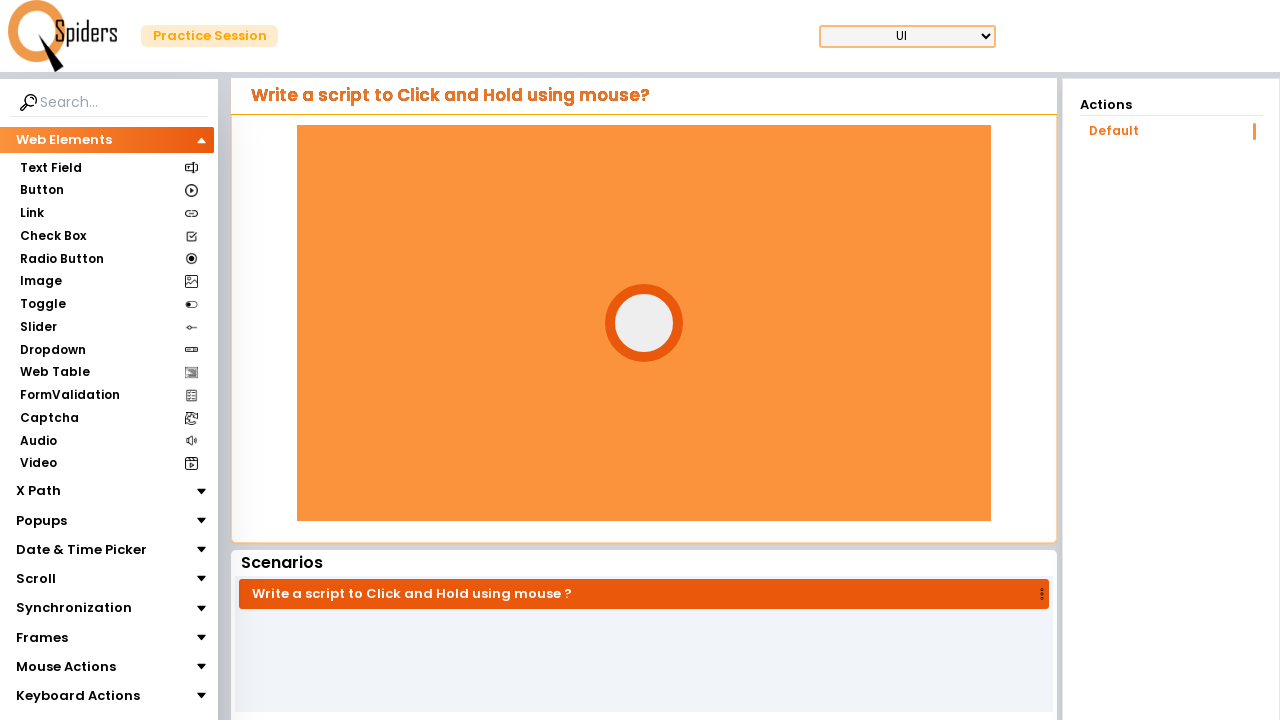

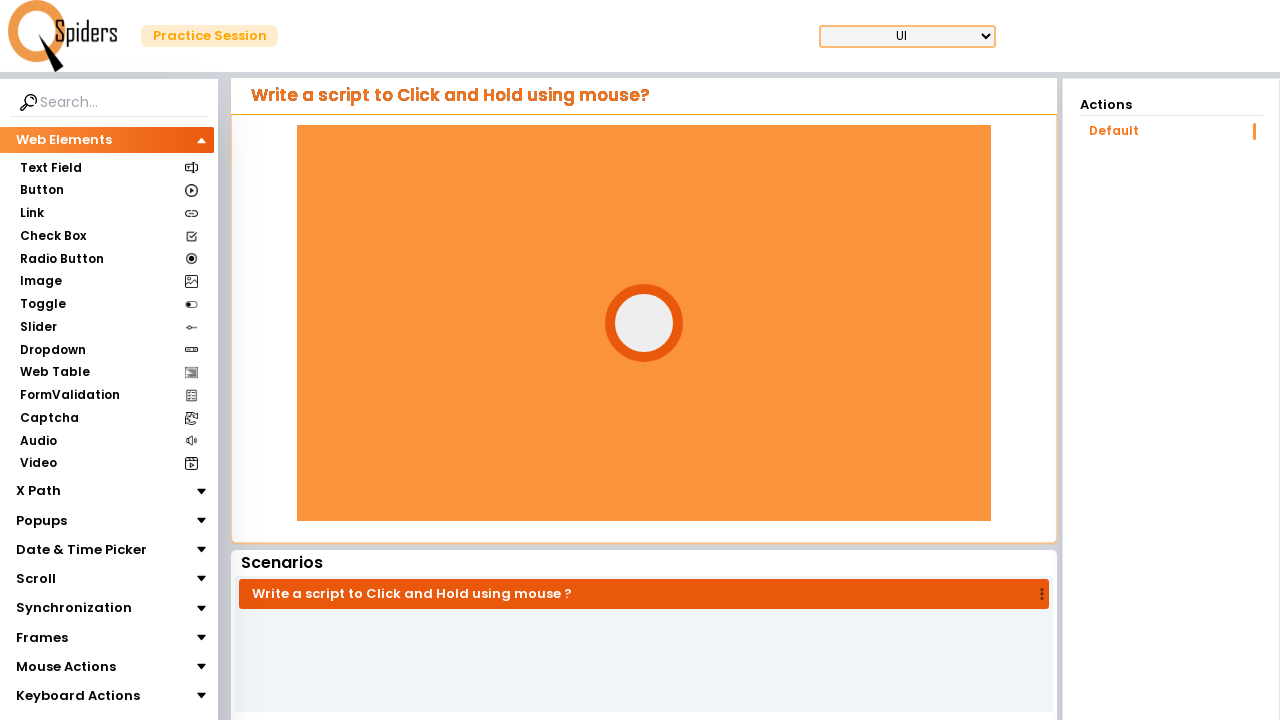